Tests filtering to display only active (incomplete) todo items

Starting URL: https://demo.playwright.dev/todomvc

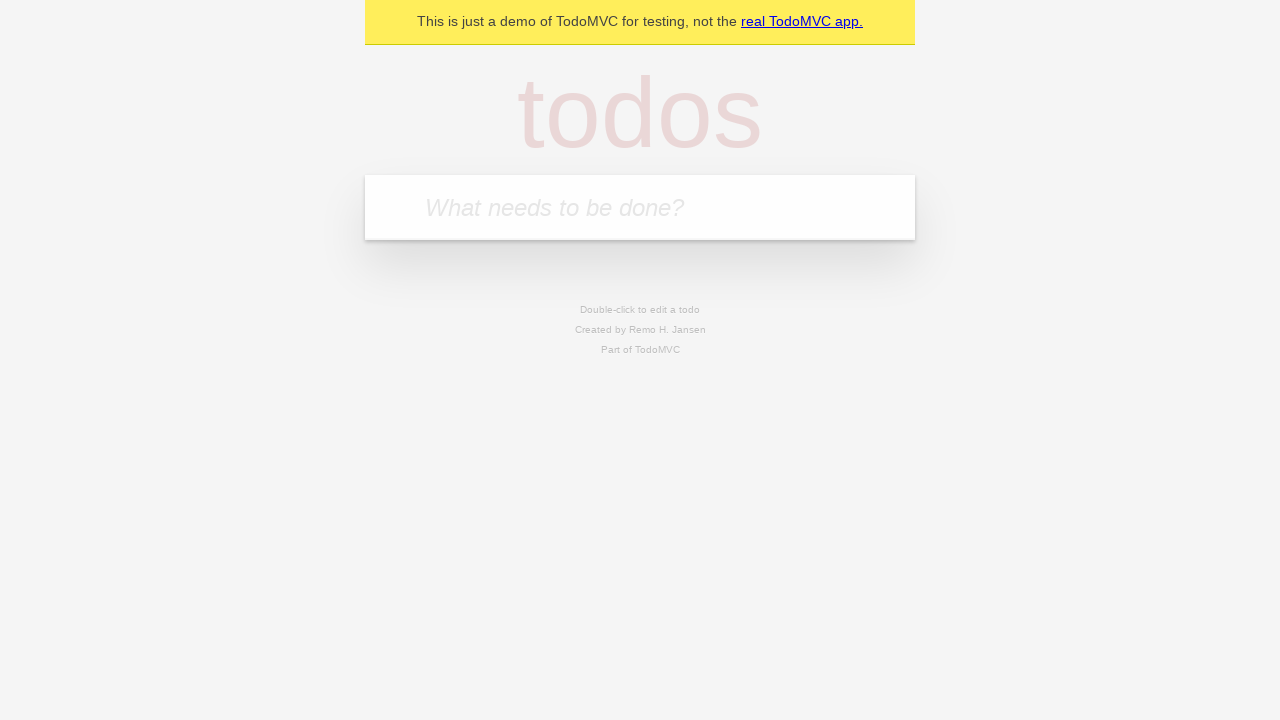

Filled todo input with 'buy some cheese' on internal:attr=[placeholder="What needs to be done?"i]
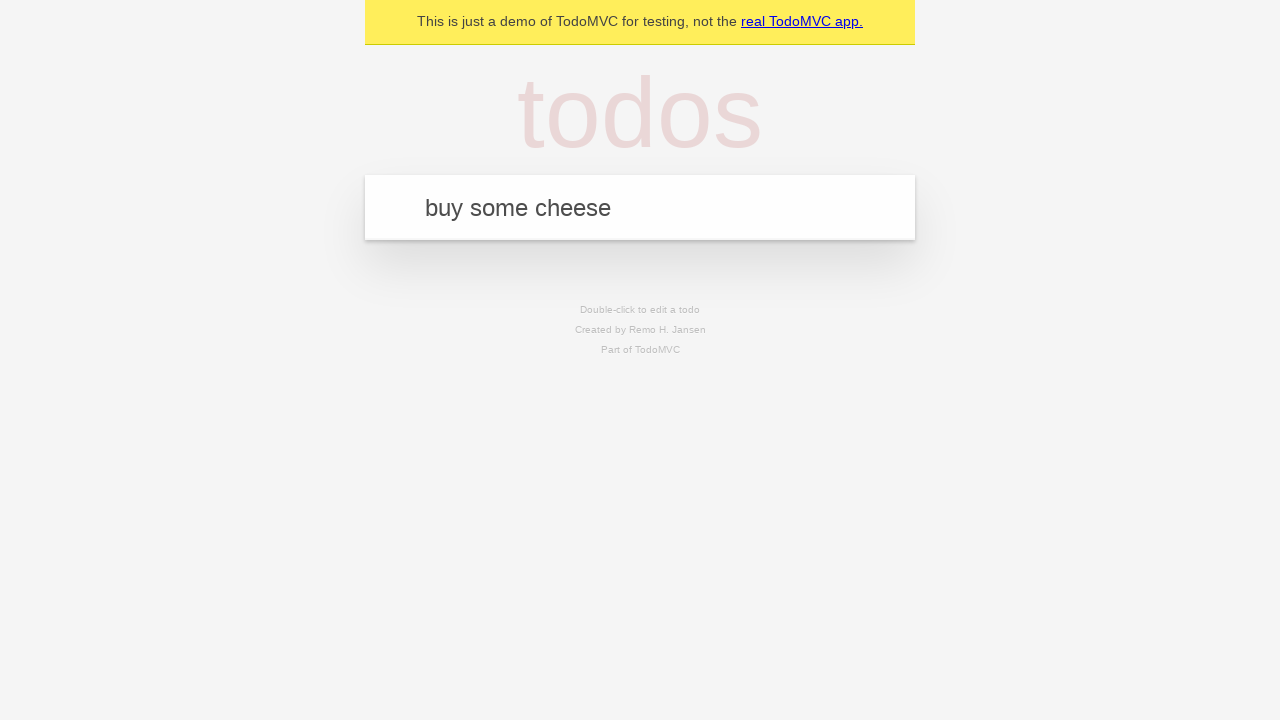

Pressed Enter to add first todo item on internal:attr=[placeholder="What needs to be done?"i]
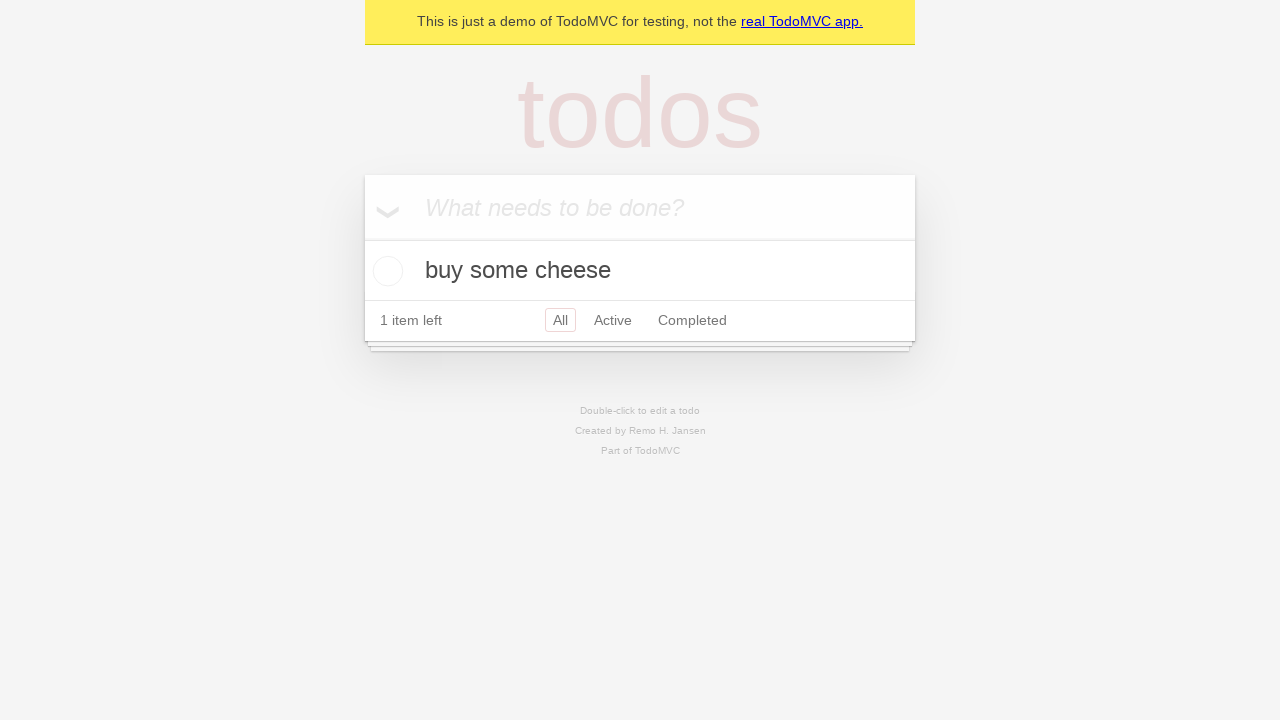

Filled todo input with 'feed the cat' on internal:attr=[placeholder="What needs to be done?"i]
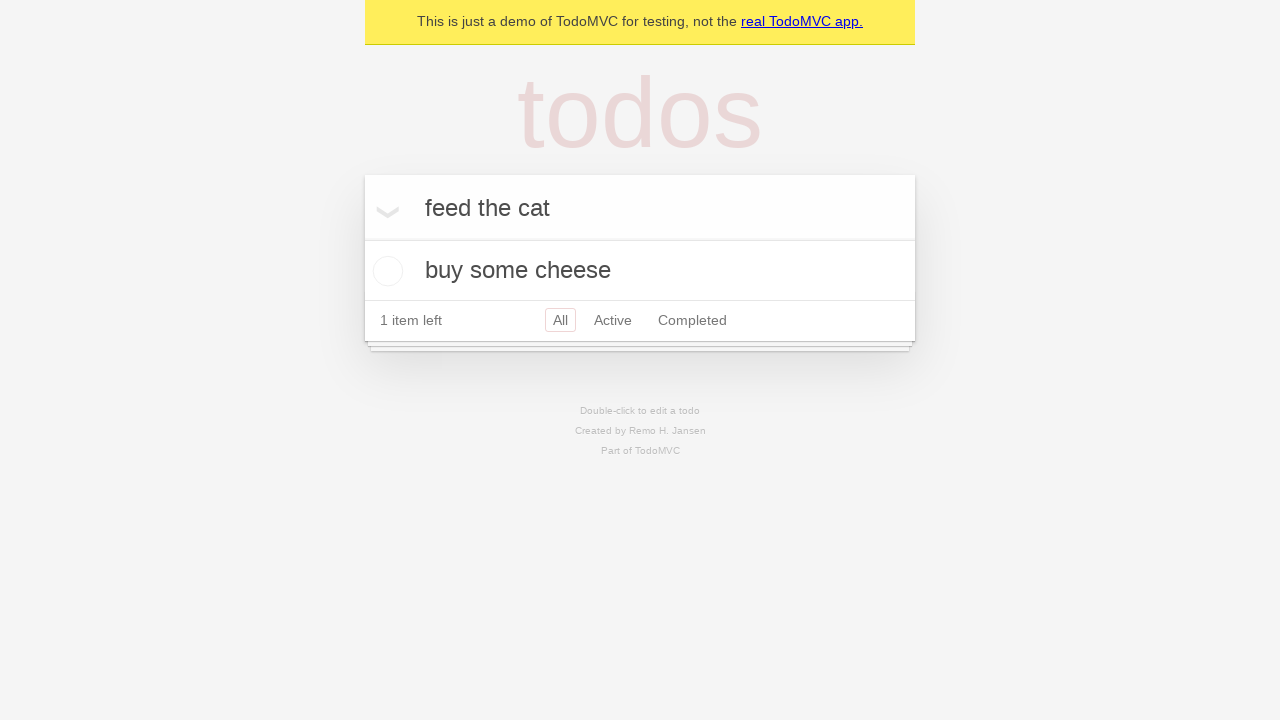

Pressed Enter to add second todo item on internal:attr=[placeholder="What needs to be done?"i]
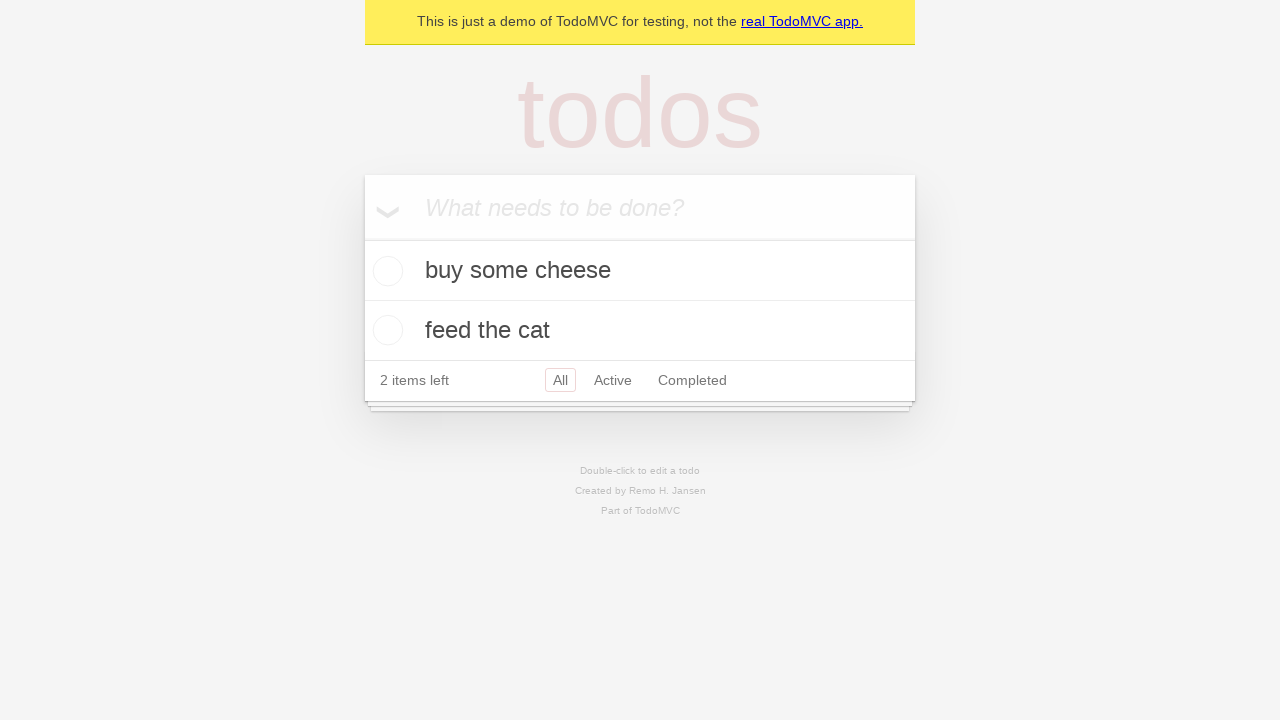

Filled todo input with 'book a doctors appointment' on internal:attr=[placeholder="What needs to be done?"i]
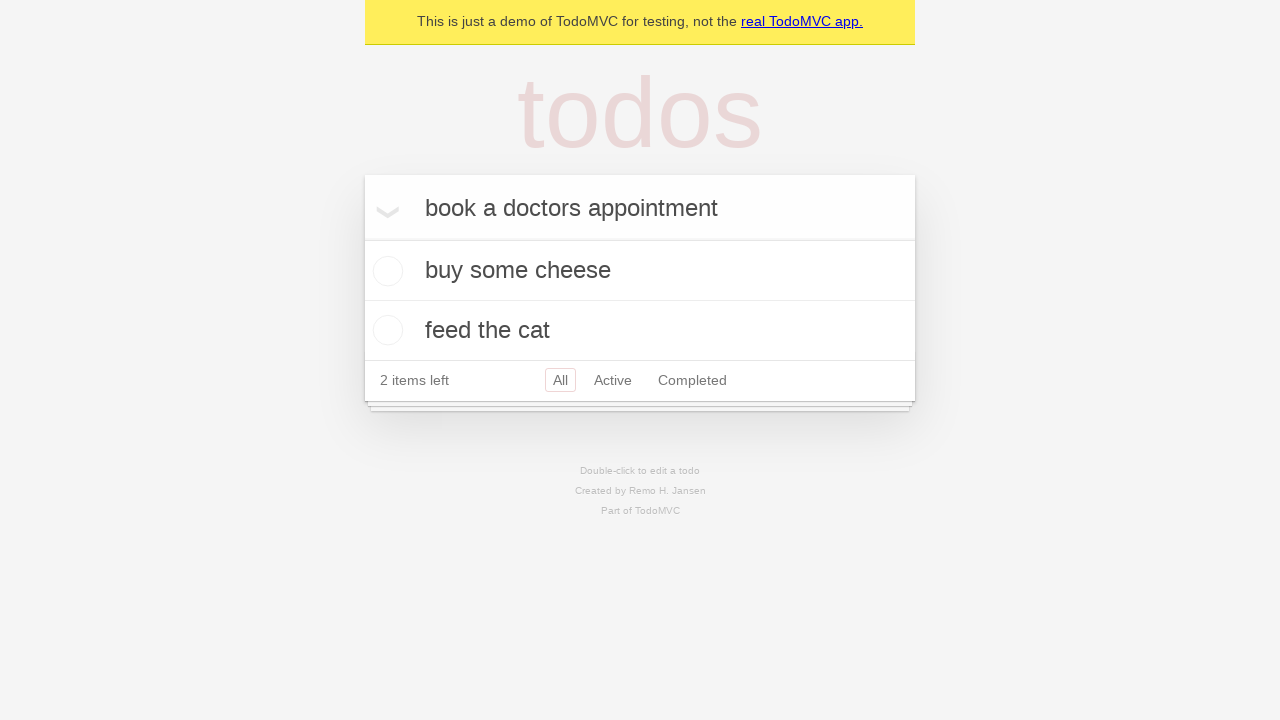

Pressed Enter to add third todo item on internal:attr=[placeholder="What needs to be done?"i]
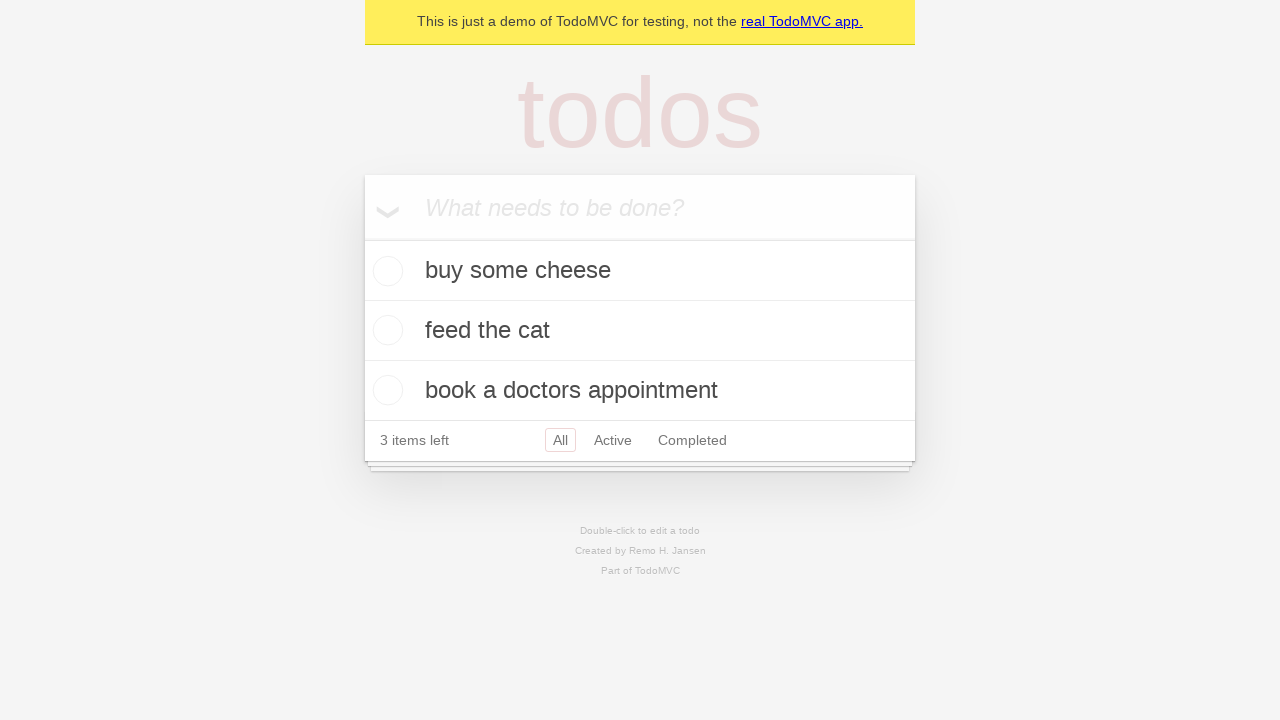

Waited for third todo item to be visible
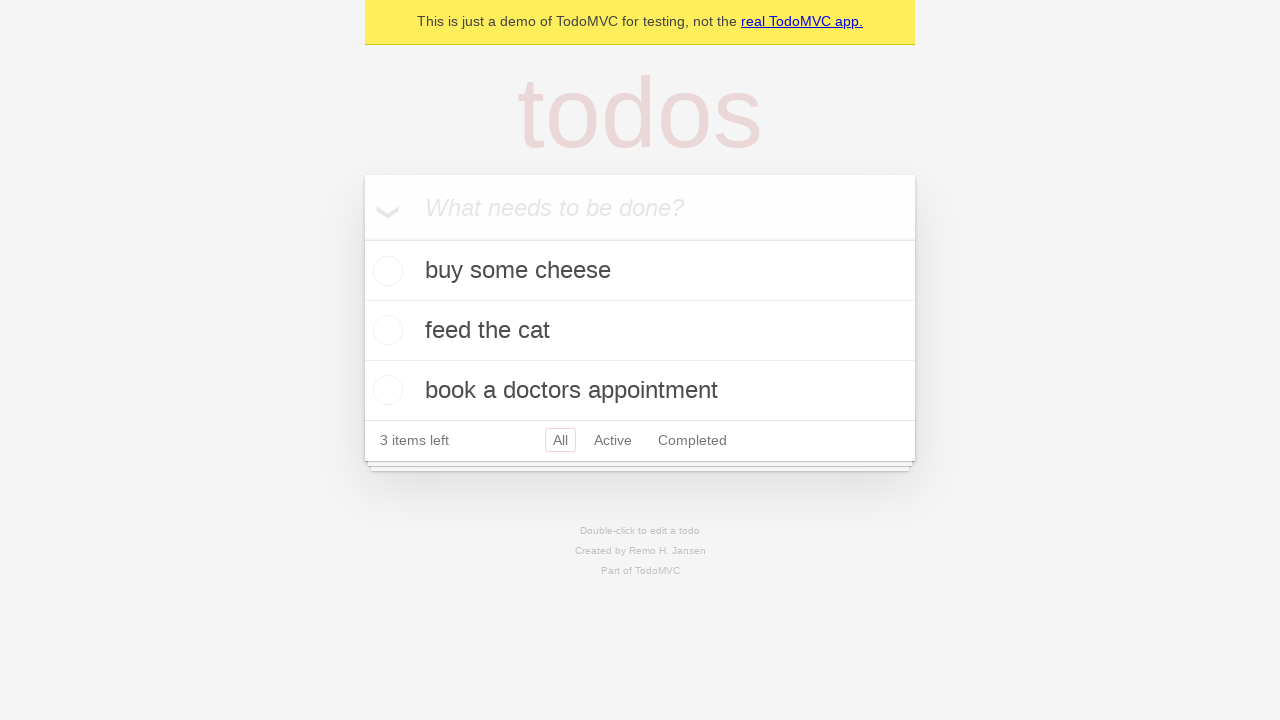

Checked the second todo item as complete at (385, 330) on [data-testid='todo-item'] >> nth=1 >> internal:role=checkbox
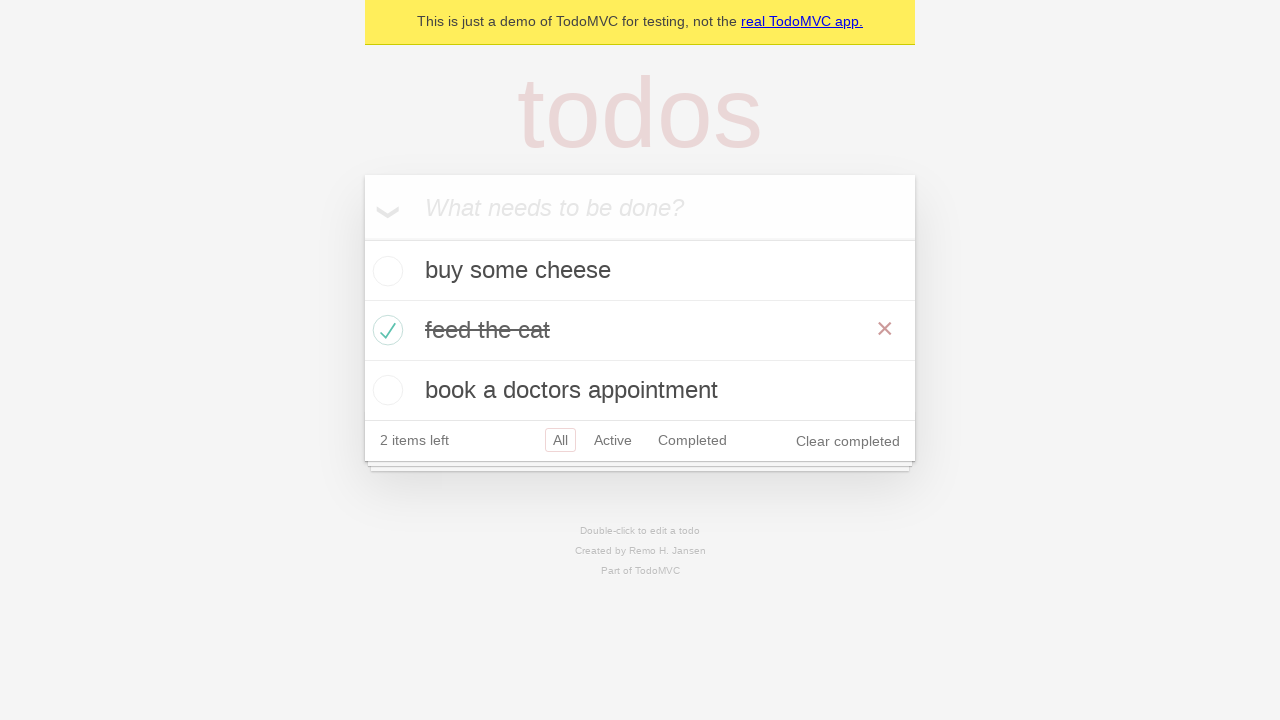

Clicked Active filter to display only incomplete items at (613, 440) on internal:role=link[name="Active"i]
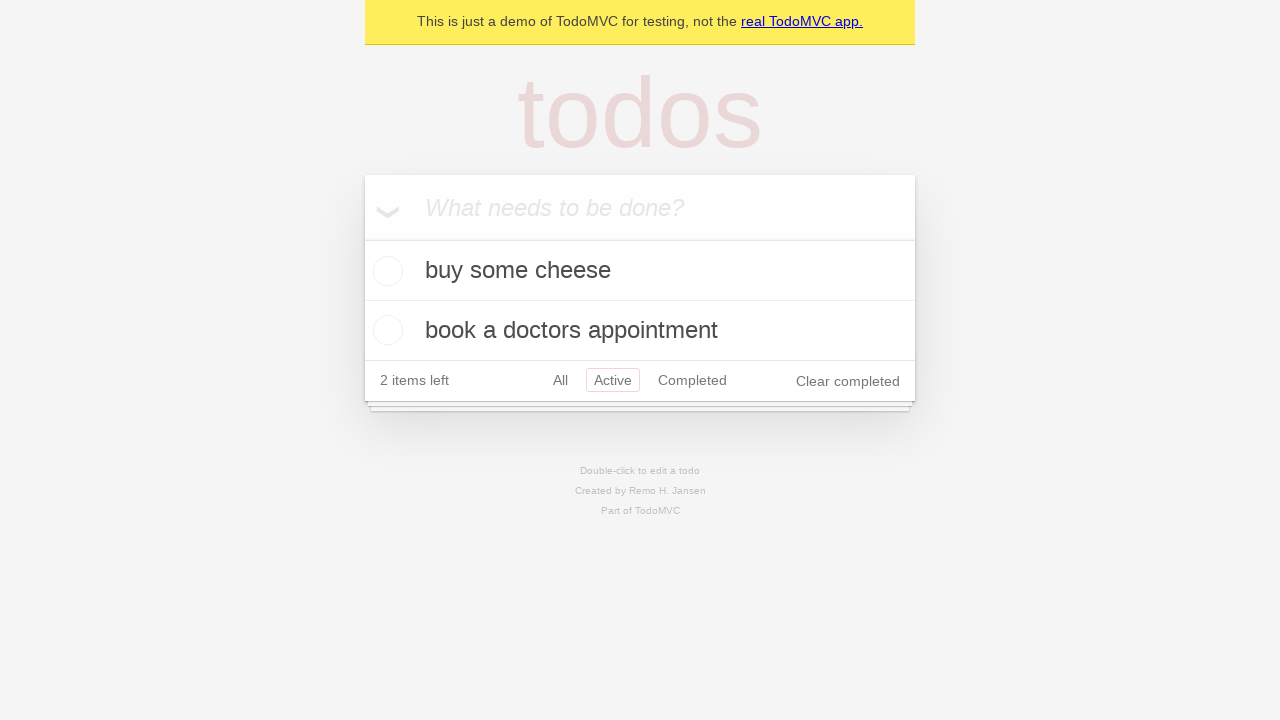

Waited for Active filter to apply
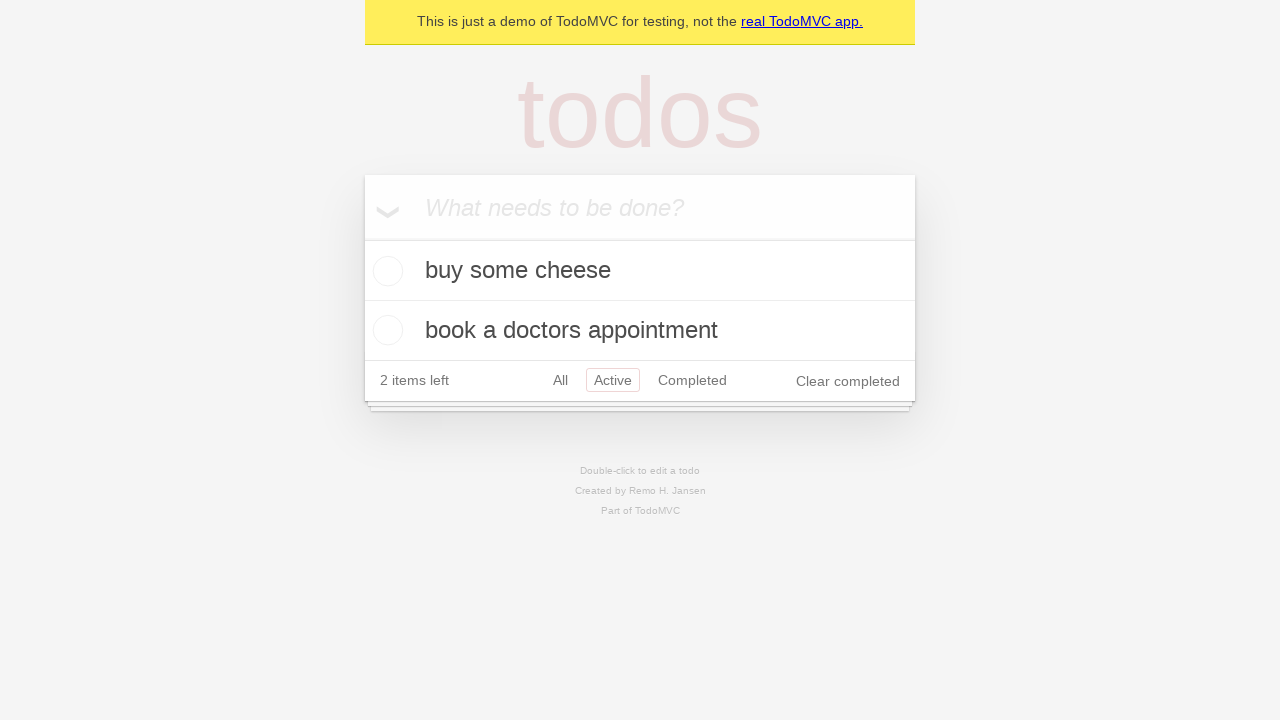

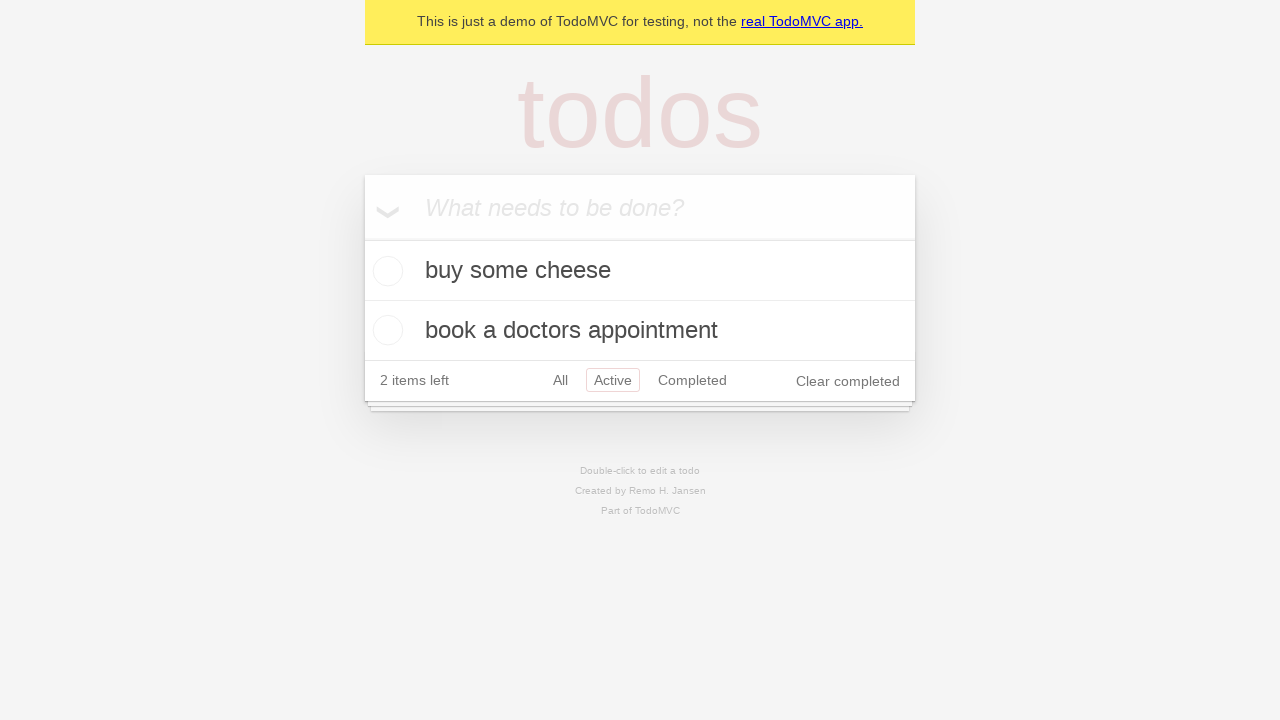